Tests dynamic checkbox controls by toggling the checkbox visibility and checking its display state

Starting URL: https://v1.training-support.net/selenium/dynamic-controls

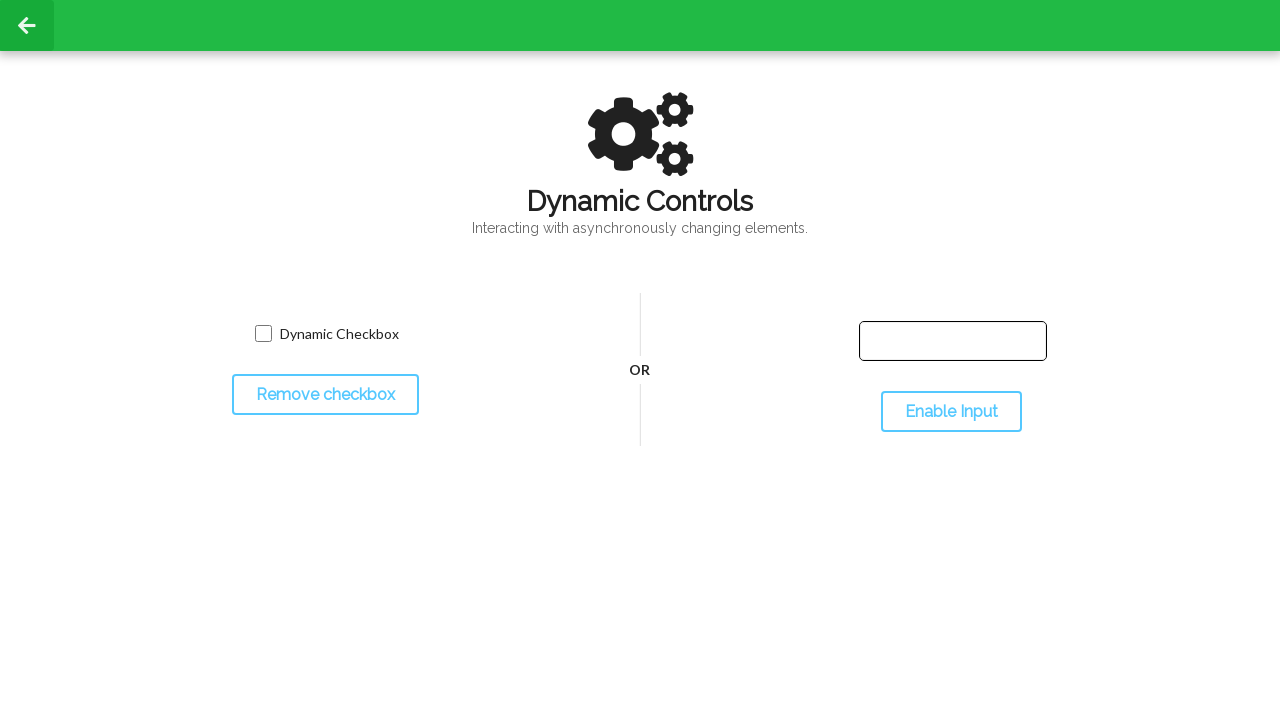

Checked if checkbox is visible initially
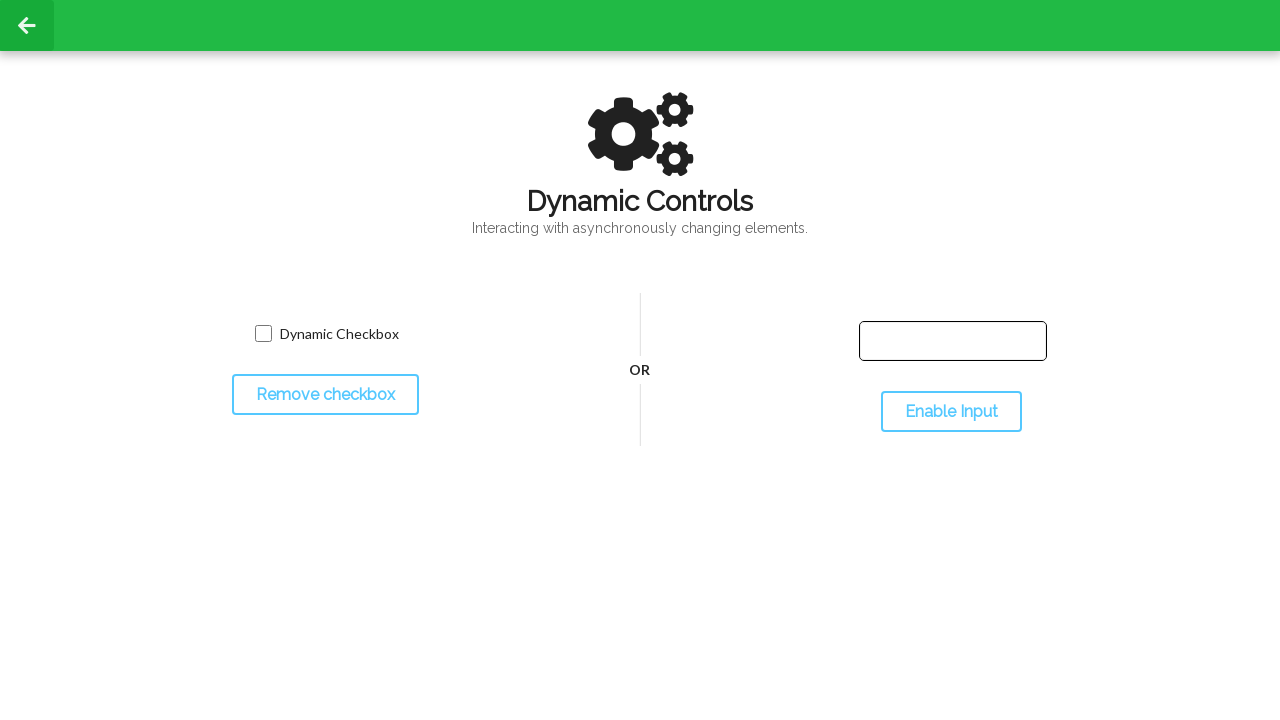

Clicked the checkbox at (263, 334) on input.willDisappear
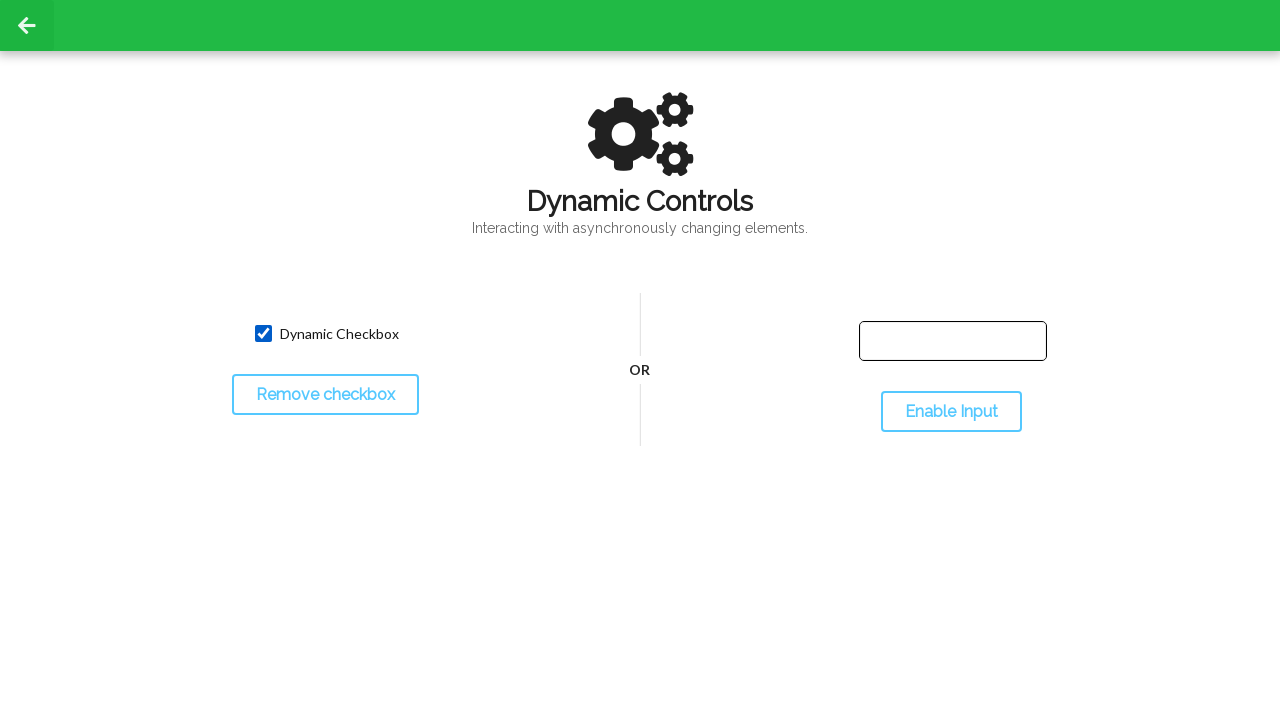

Clicked toggle button to remove checkbox at (325, 395) on #toggleCheckbox
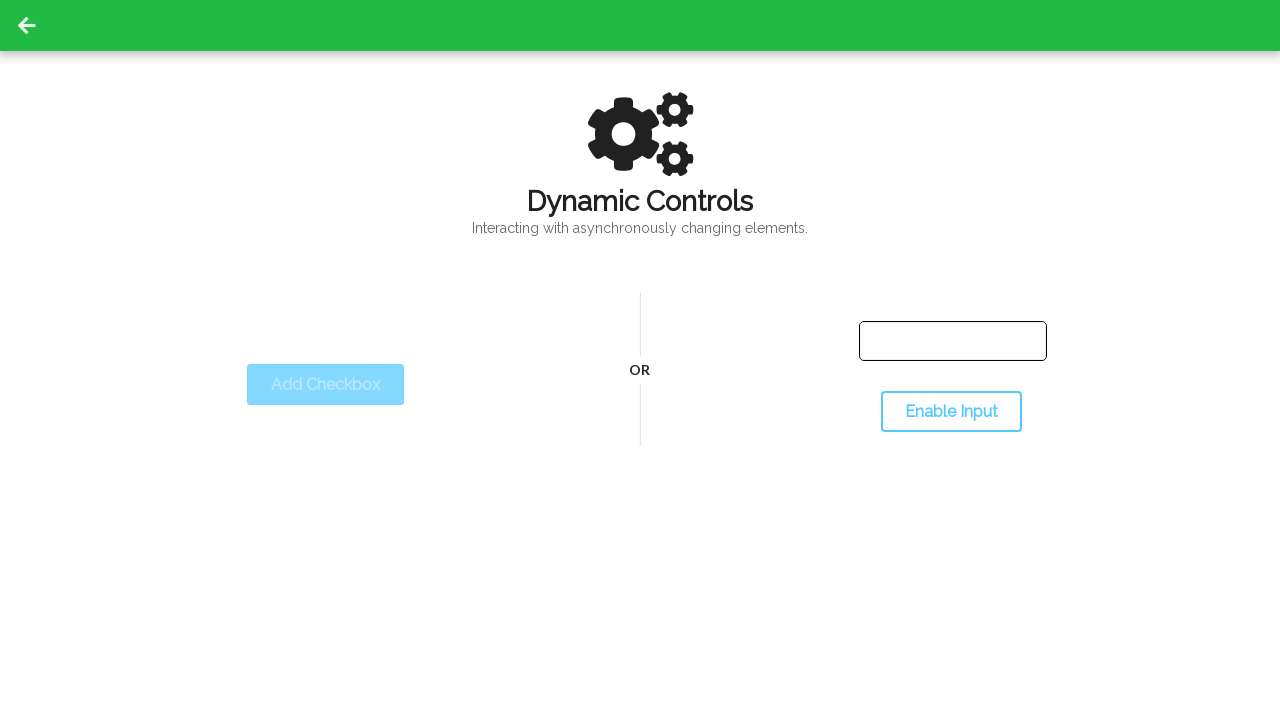

Waited for checkbox to disappear
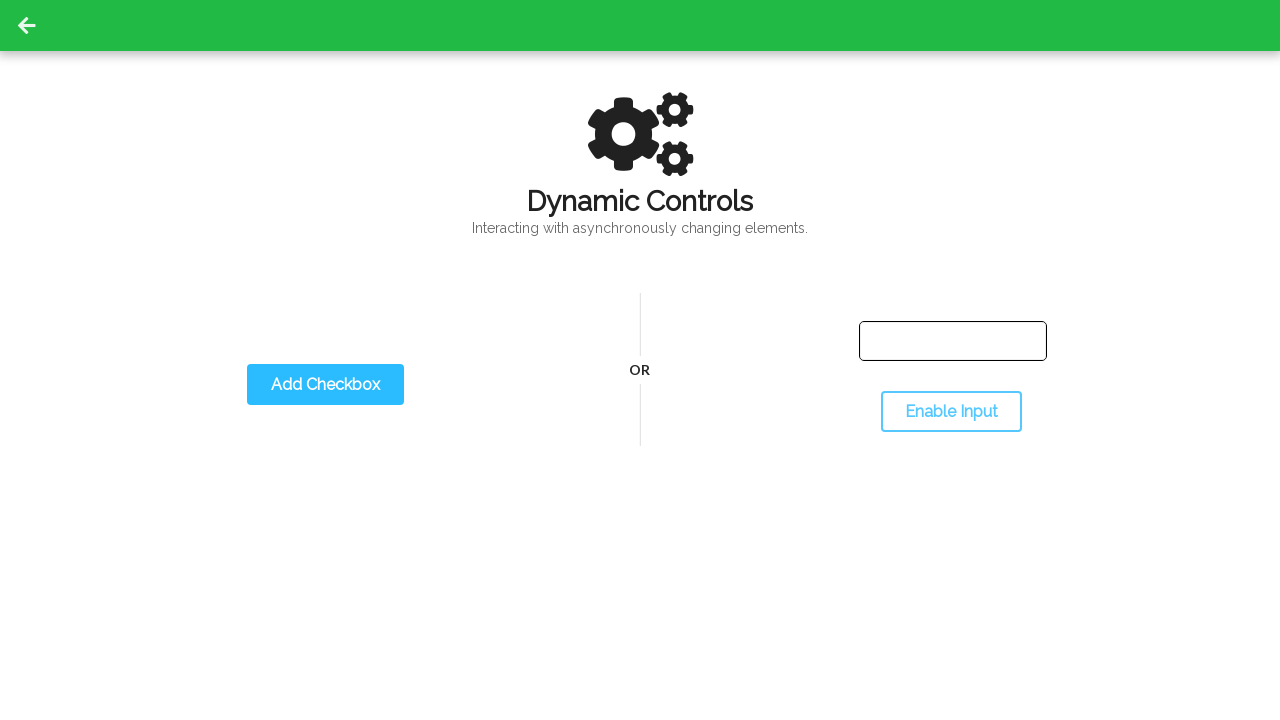

Checked if checkbox is visible after removal
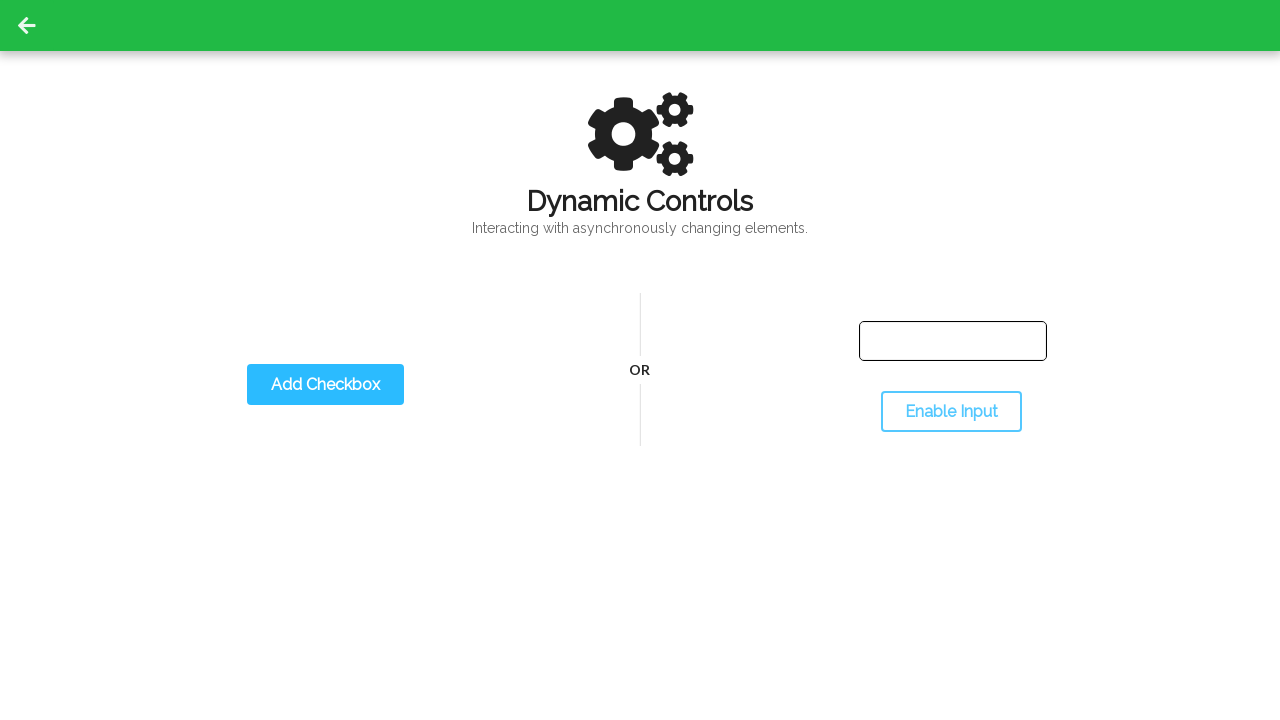

Clicked toggle button to add checkbox back at (325, 385) on #toggleCheckbox
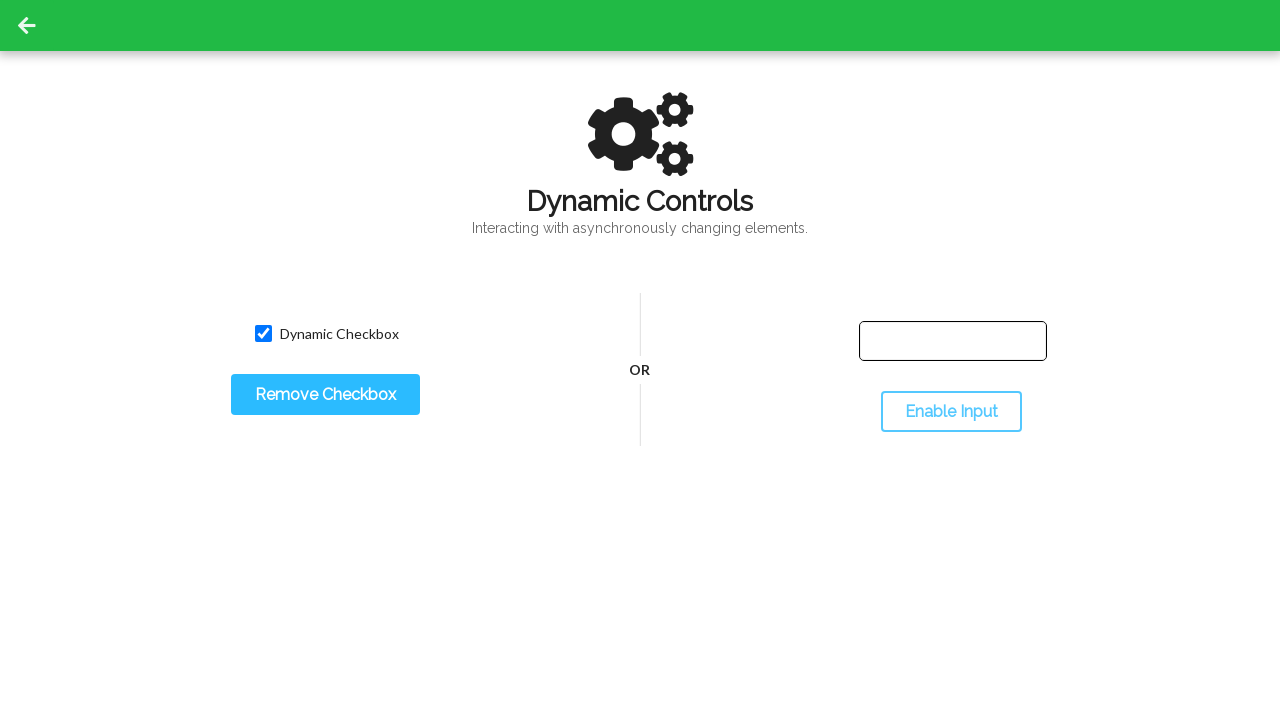

Waited for checkbox to reappear
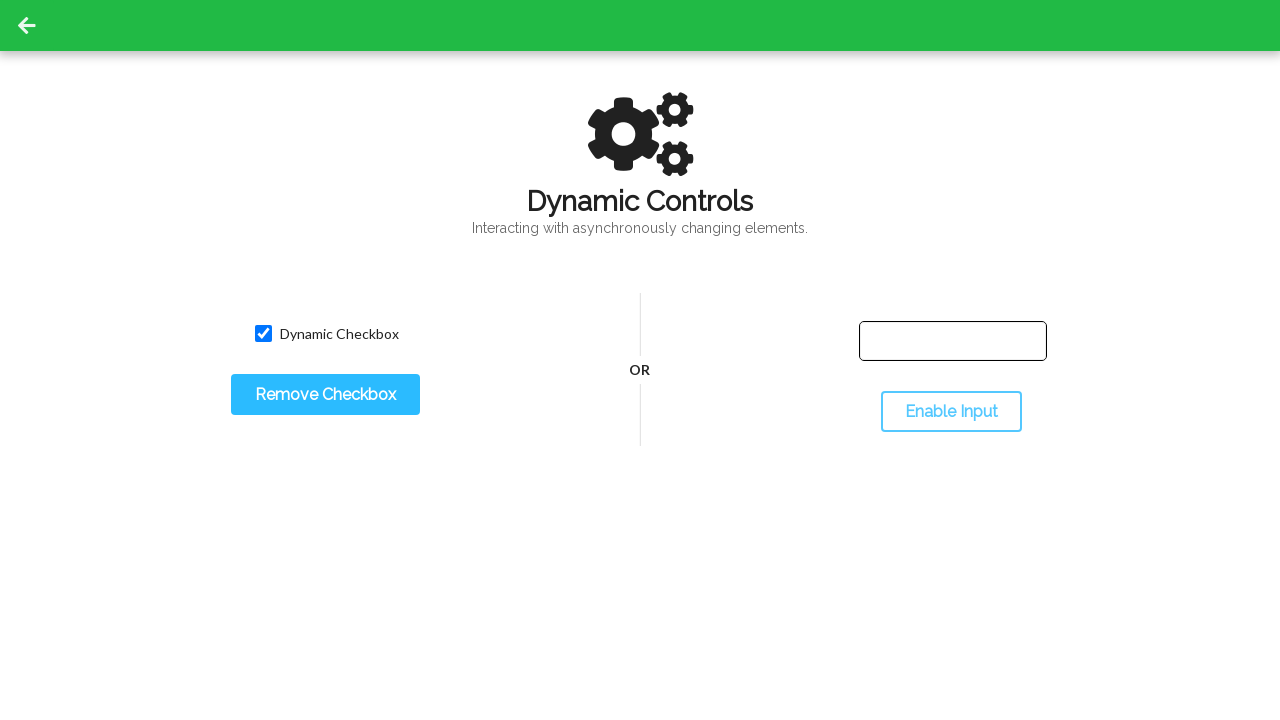

Checked if checkbox is visible after adding back
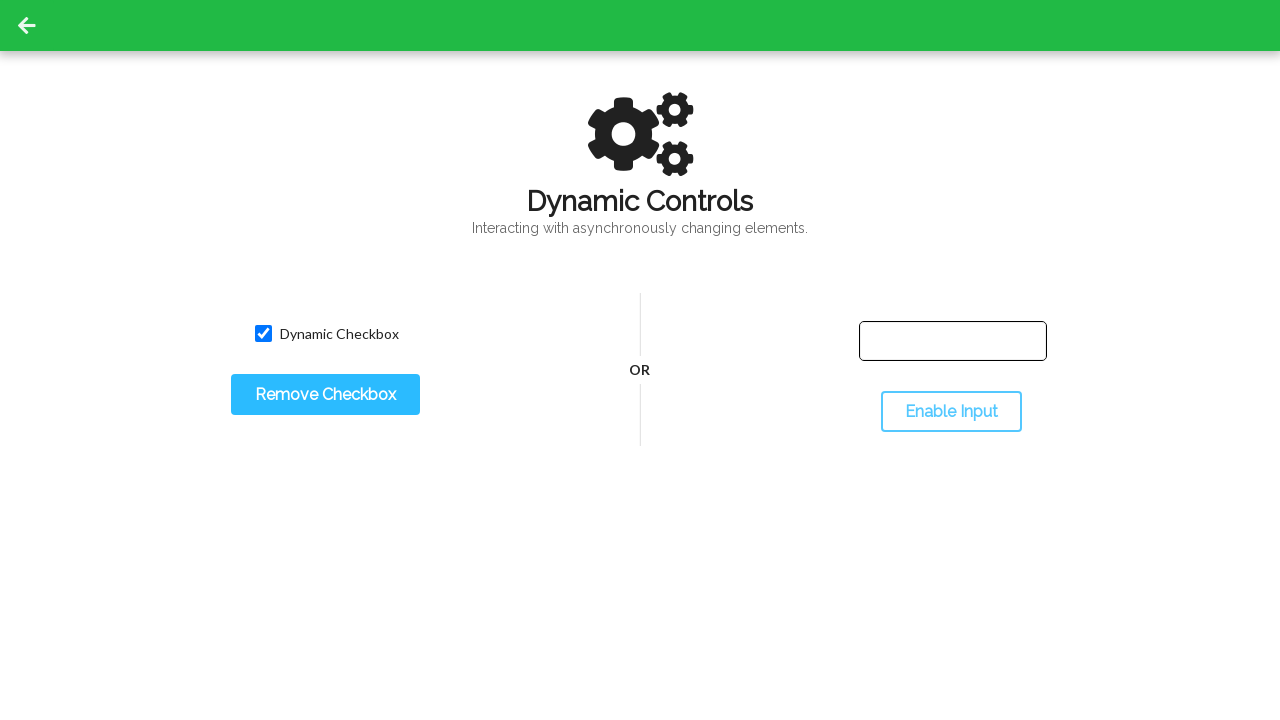

Checked if checkbox is selected
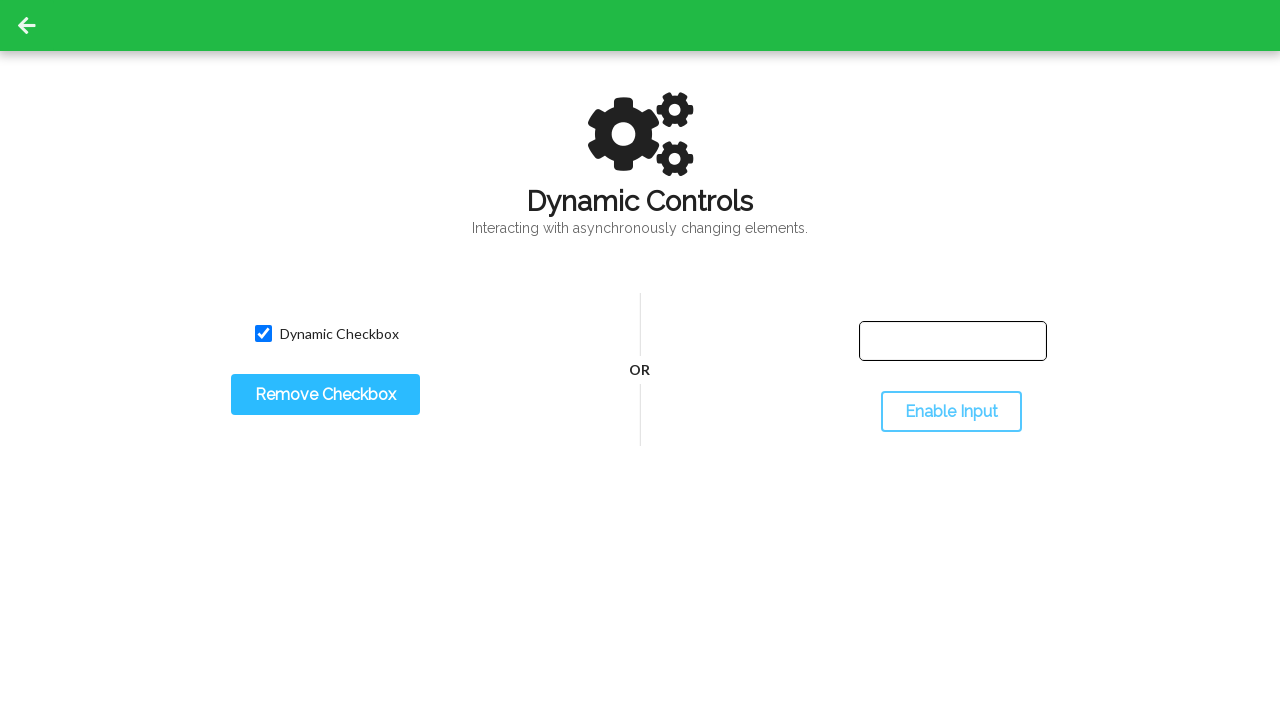

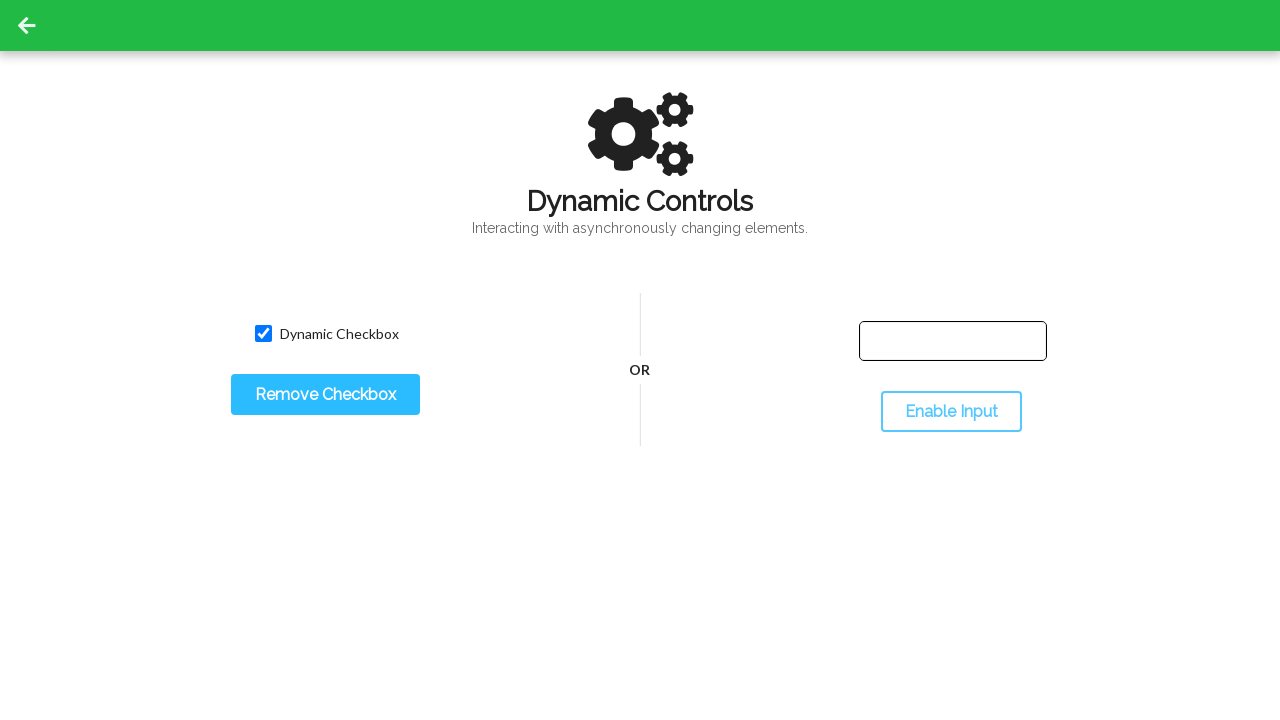